Tests opening a new tab by clicking a link and verifying the new page content, then clicks another new tab button

Starting URL: https://www.qa-practice.com/elements/new_tab/link

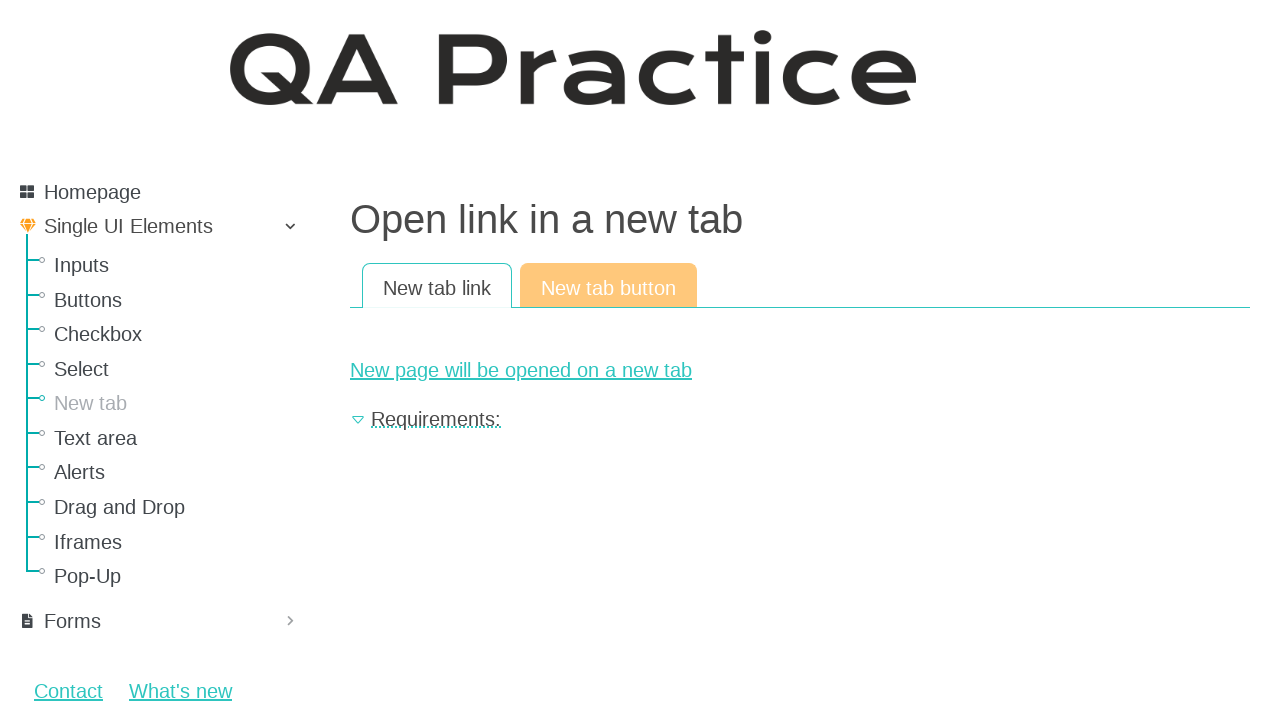

Clicked link to open new tab at (800, 370) on #new-page-link
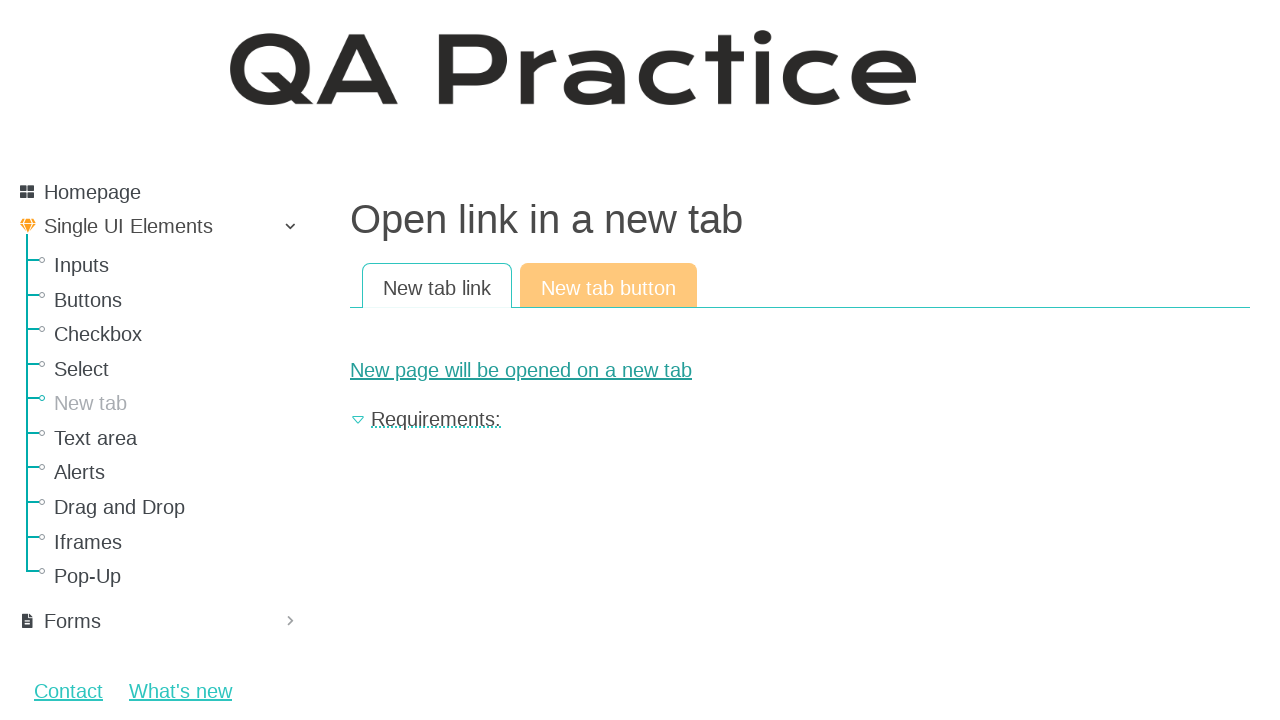

New page opened and captured
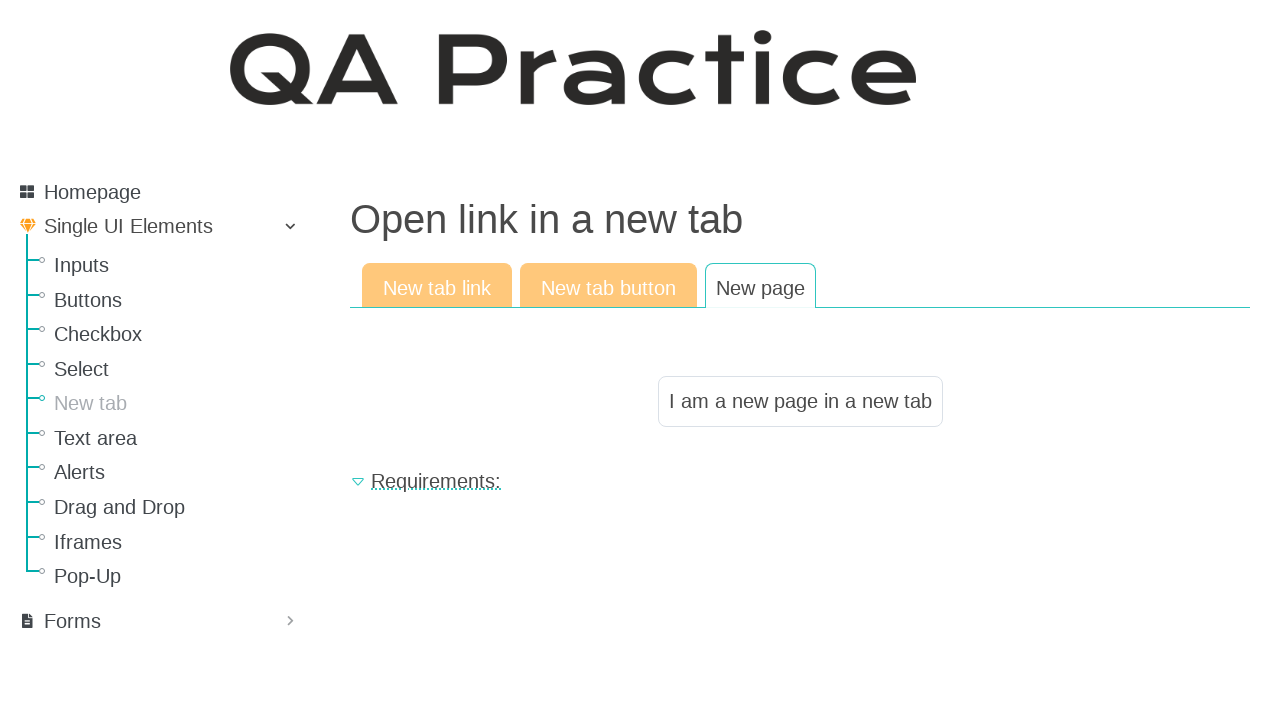

New page fully loaded
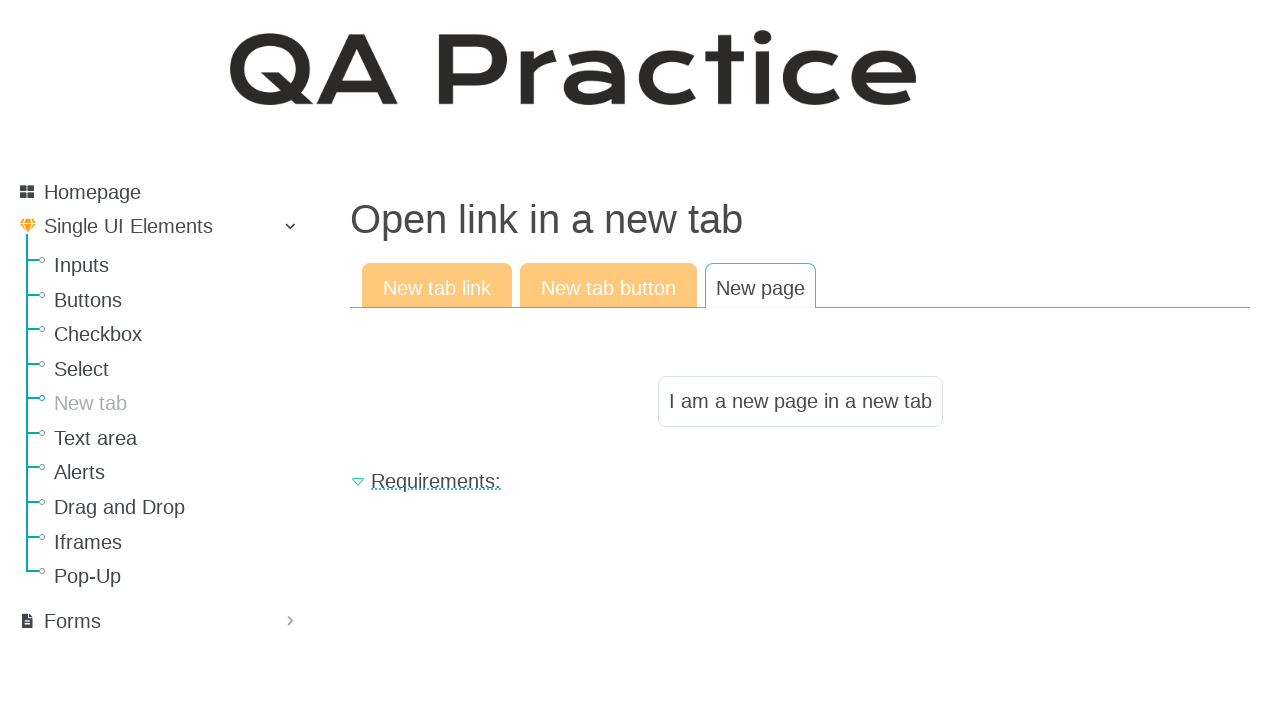

Verified result text element is present on new page
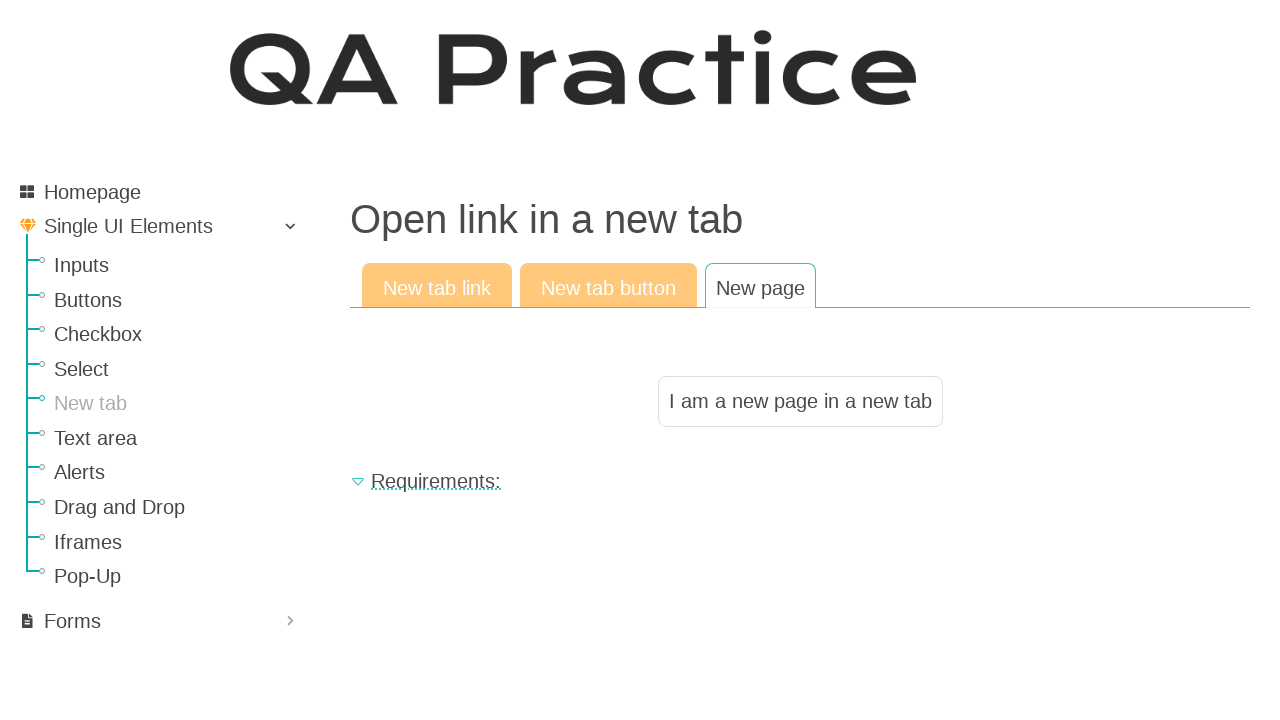

Clicked 'New tab button' link to open another new tab at (608, 286) on internal:role=link[name="New tab button"i]
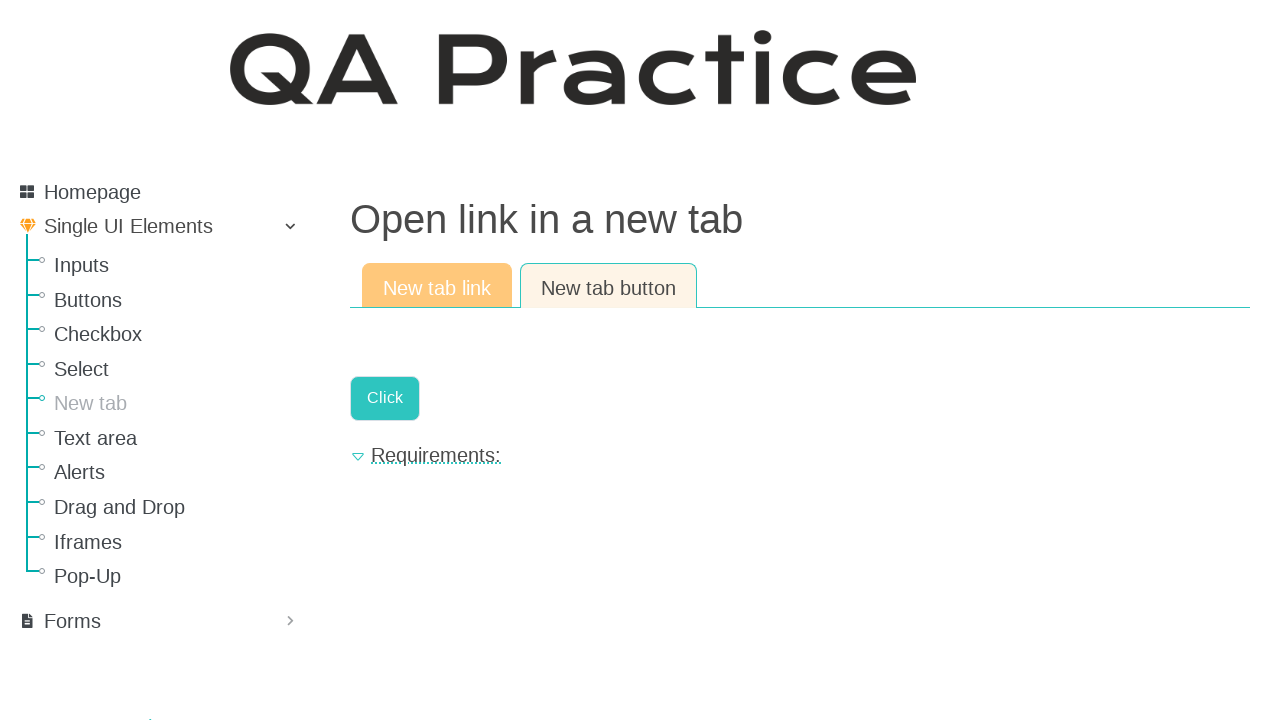

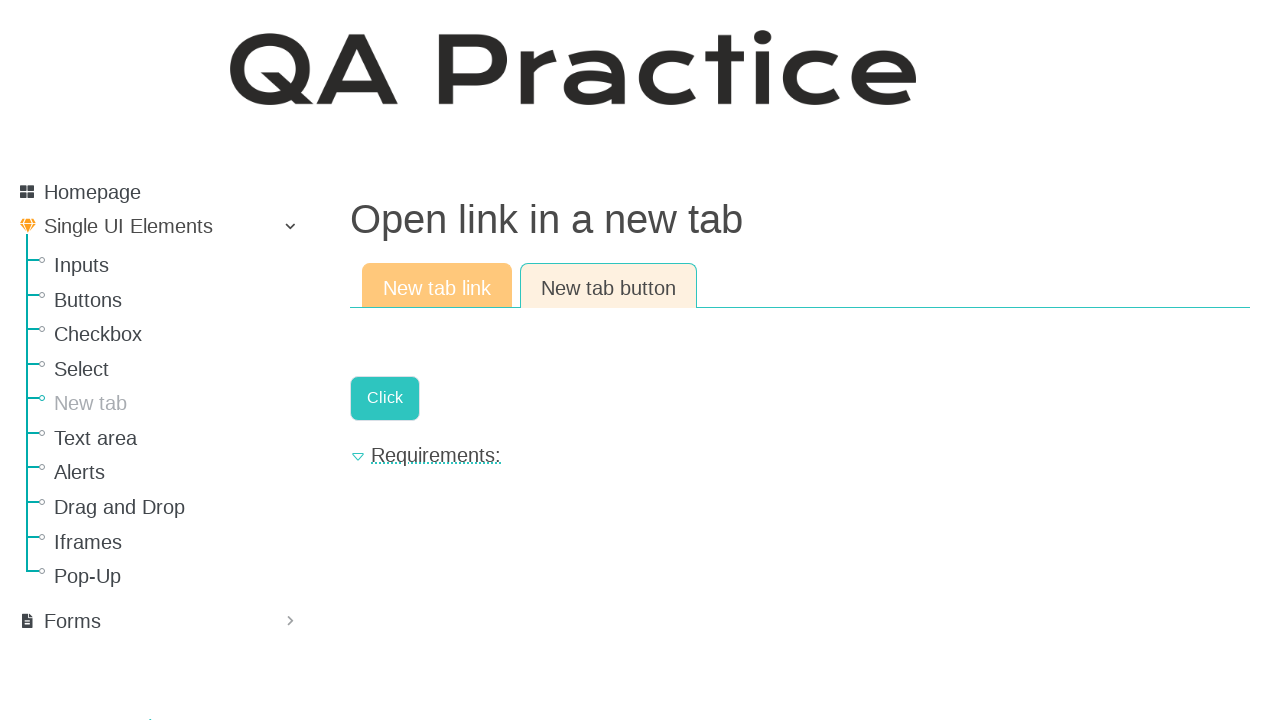